Tests hover functionality by hovering over an avatar element and verifying that the caption (additional user information) becomes visible.

Starting URL: http://the-internet.herokuapp.com/hovers

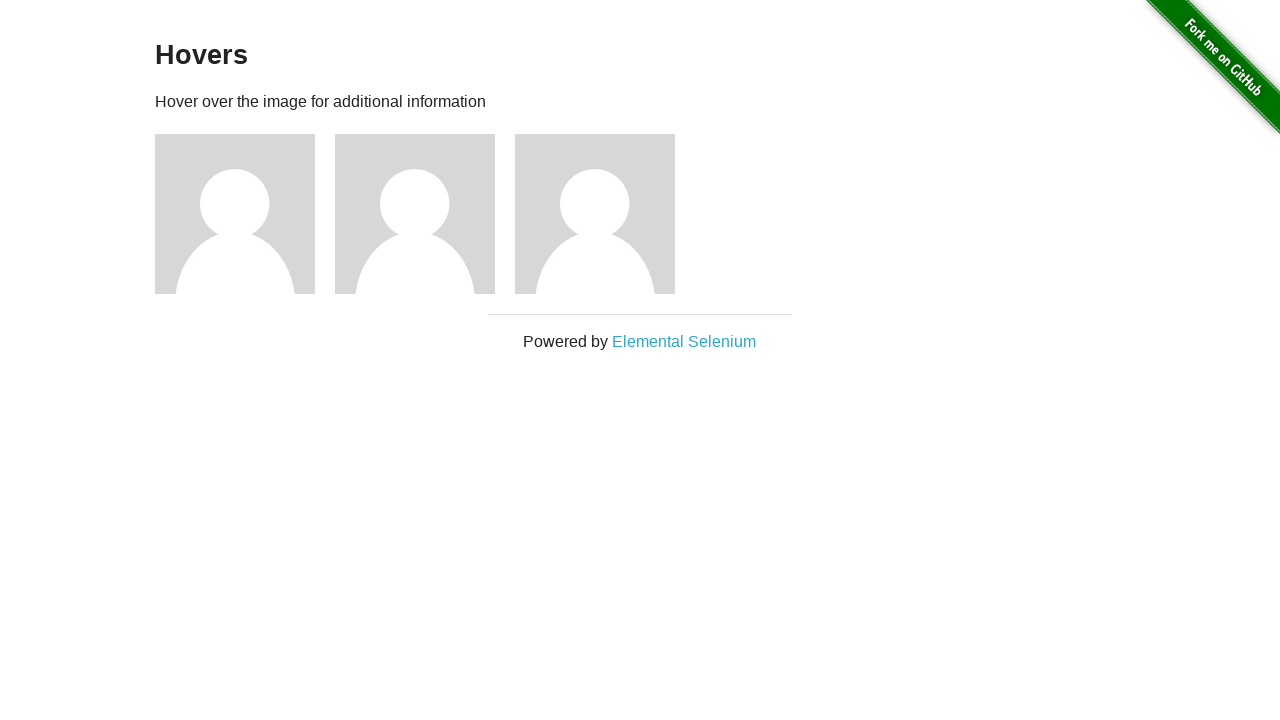

Located the first avatar figure element
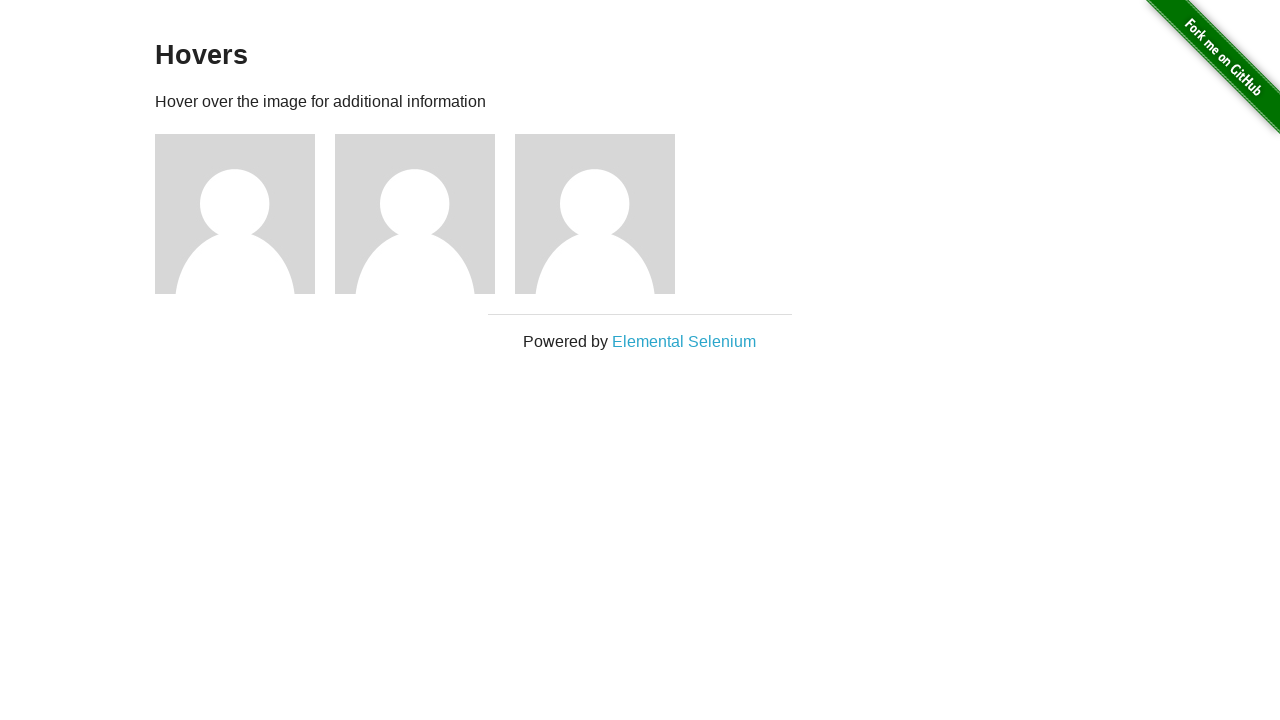

Hovered over the avatar element to trigger hover effect at (245, 214) on .figure >> nth=0
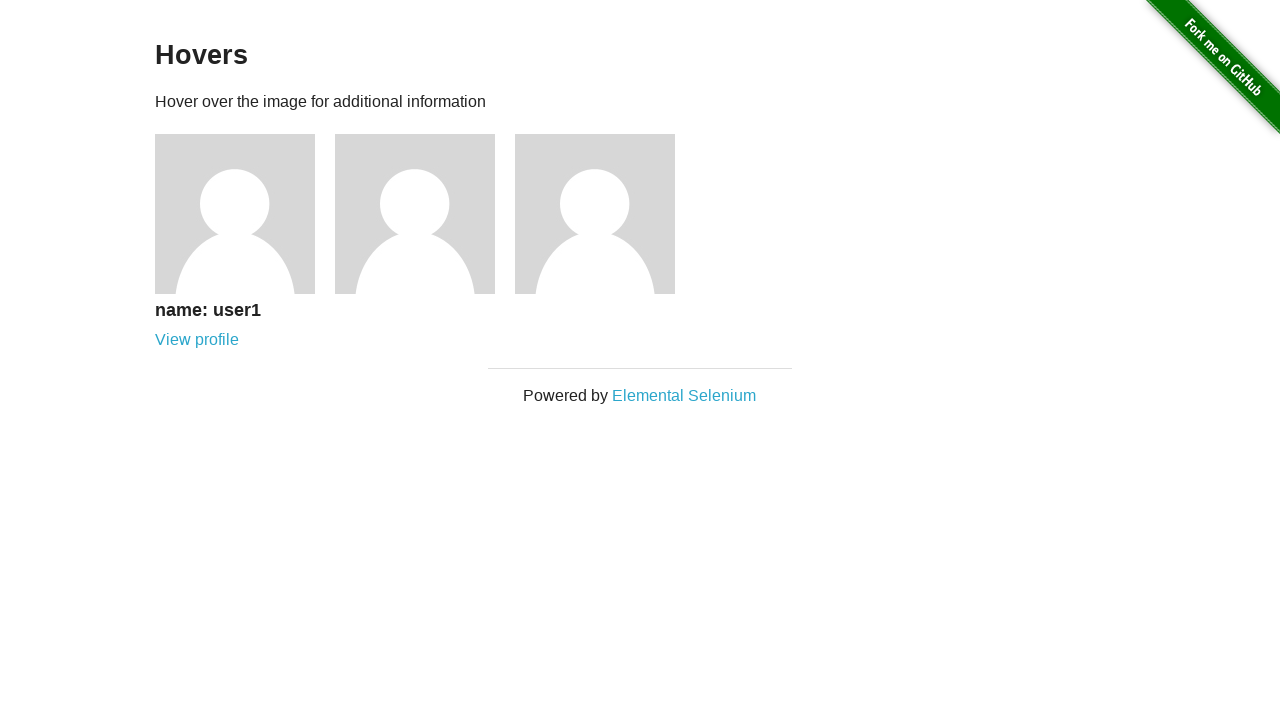

Waited for figcaption element to appear
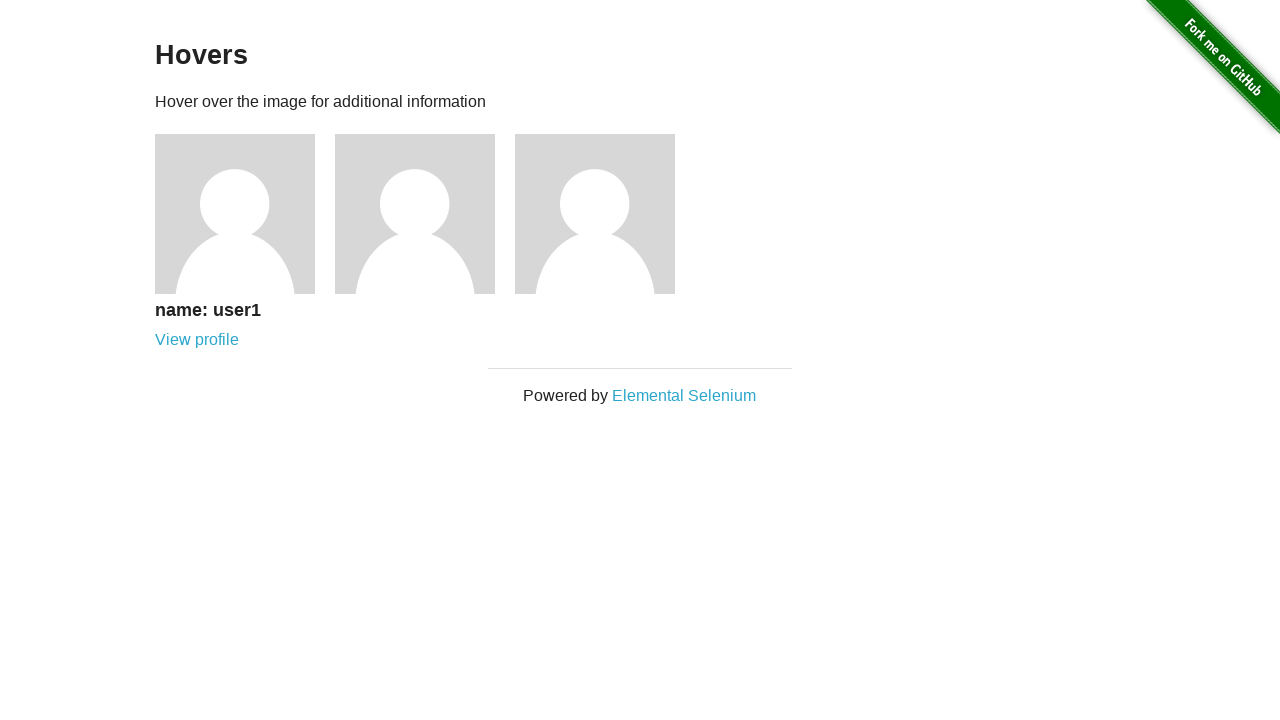

Located the first figcaption element containing user information
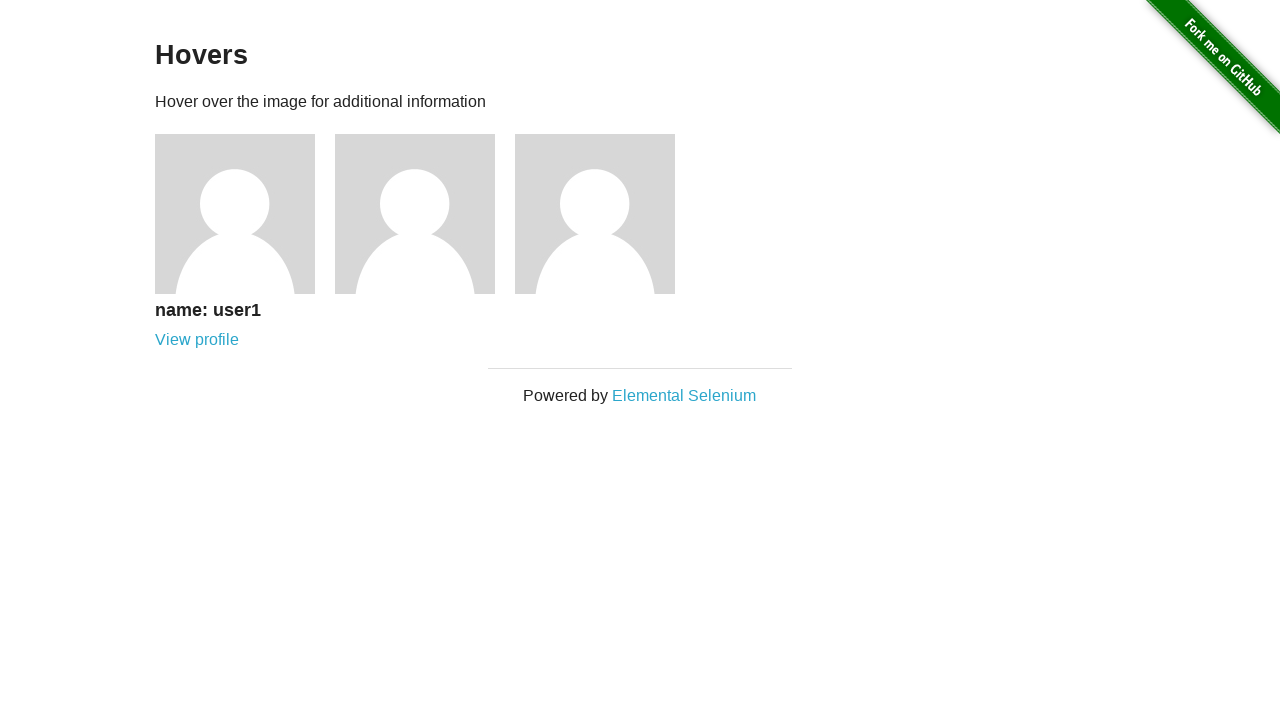

Verified that the caption is visible after hover
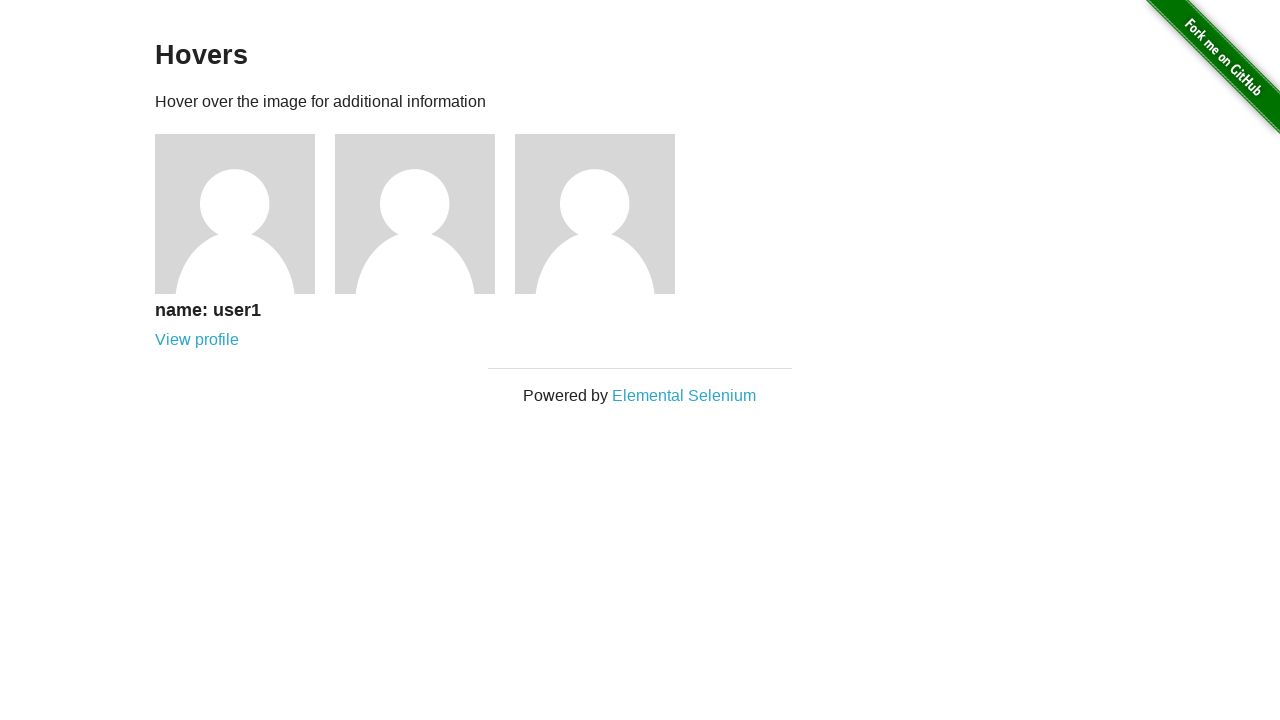

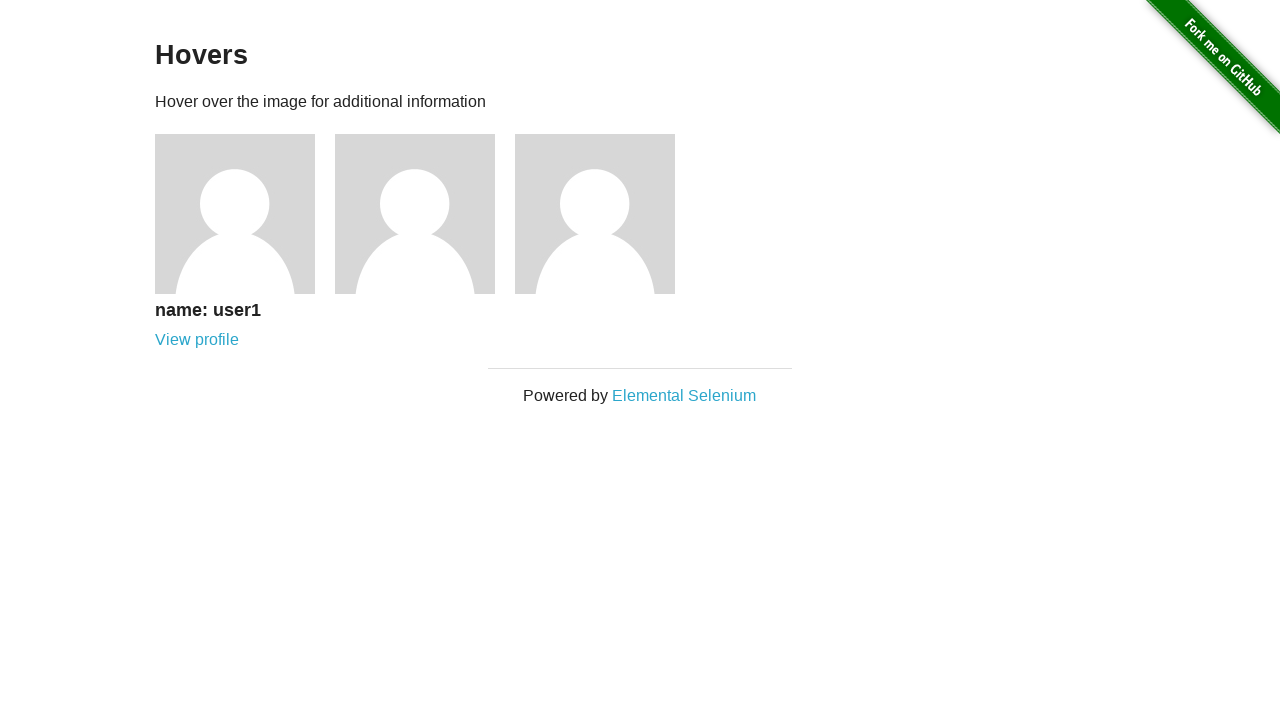